Tests JavaScript confirm dialog by clicking the confirm button, verifying the confirm text, accepting it, and checking the result message

Starting URL: https://the-internet.herokuapp.com/

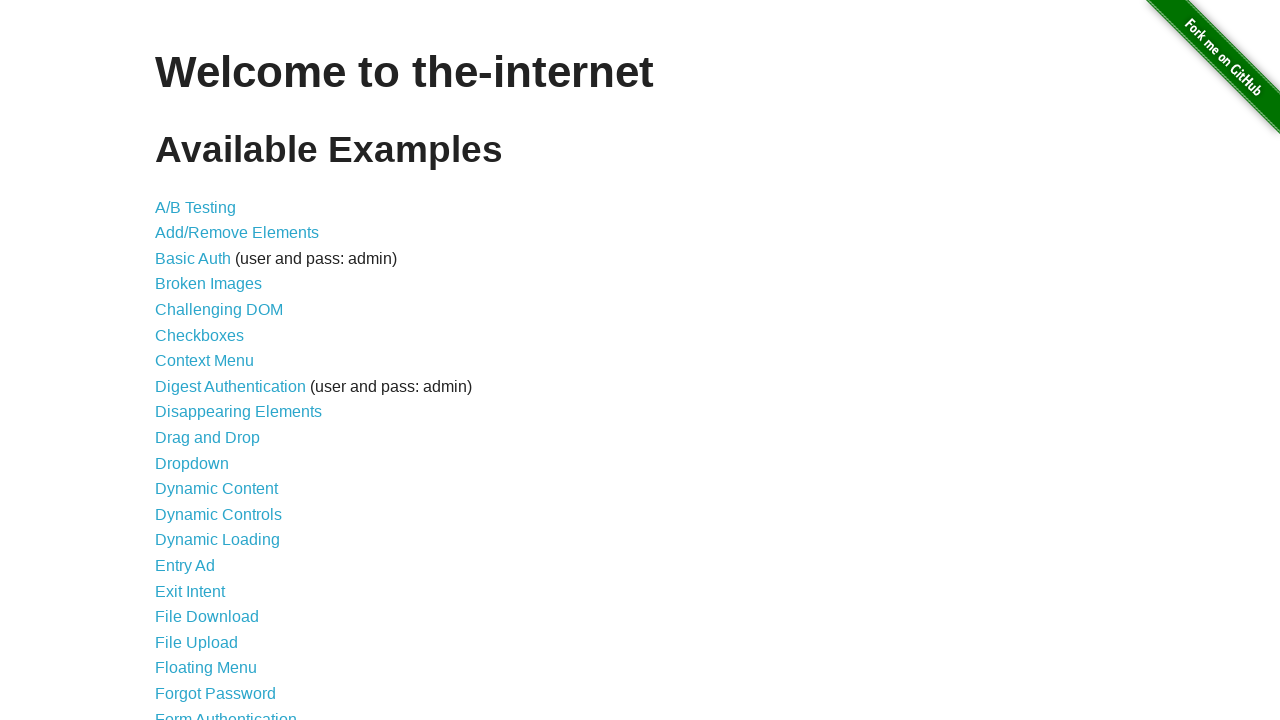

Clicked on JavaScript Alerts link at (214, 361) on text='JavaScript Alerts'
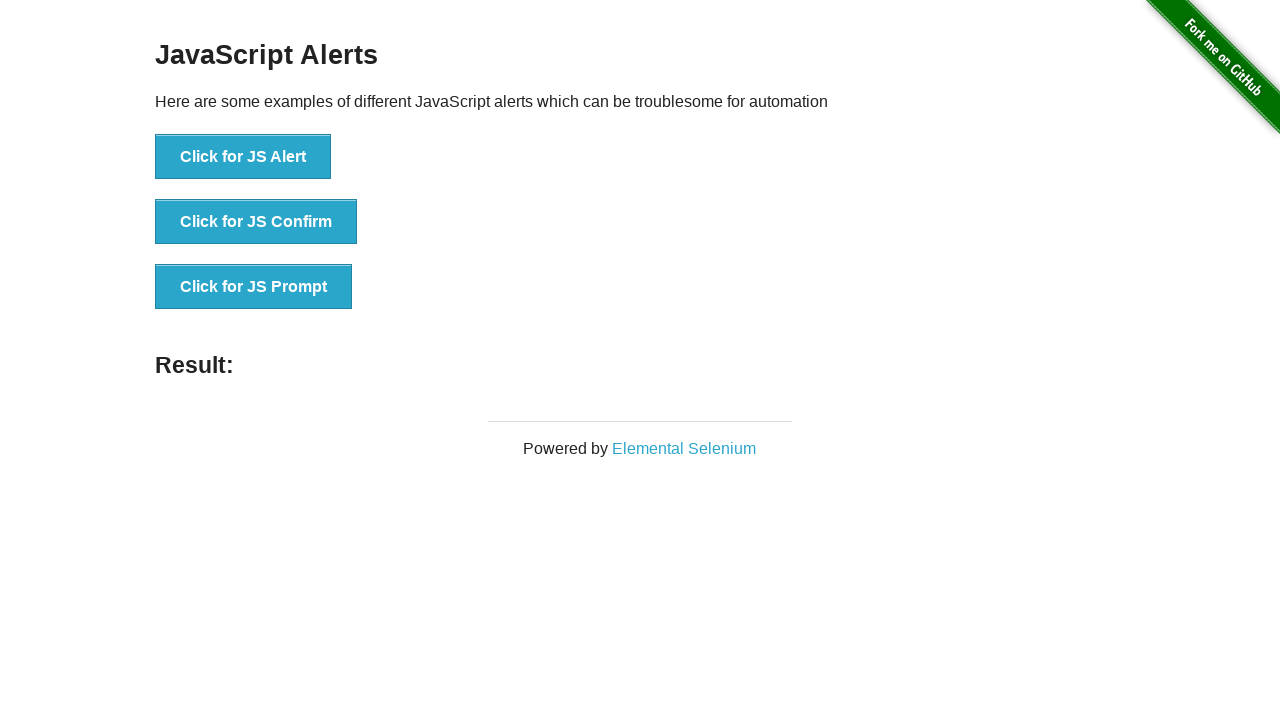

Clicked the confirm button at (256, 222) on #content>div>ul>li:nth-child(2)>button
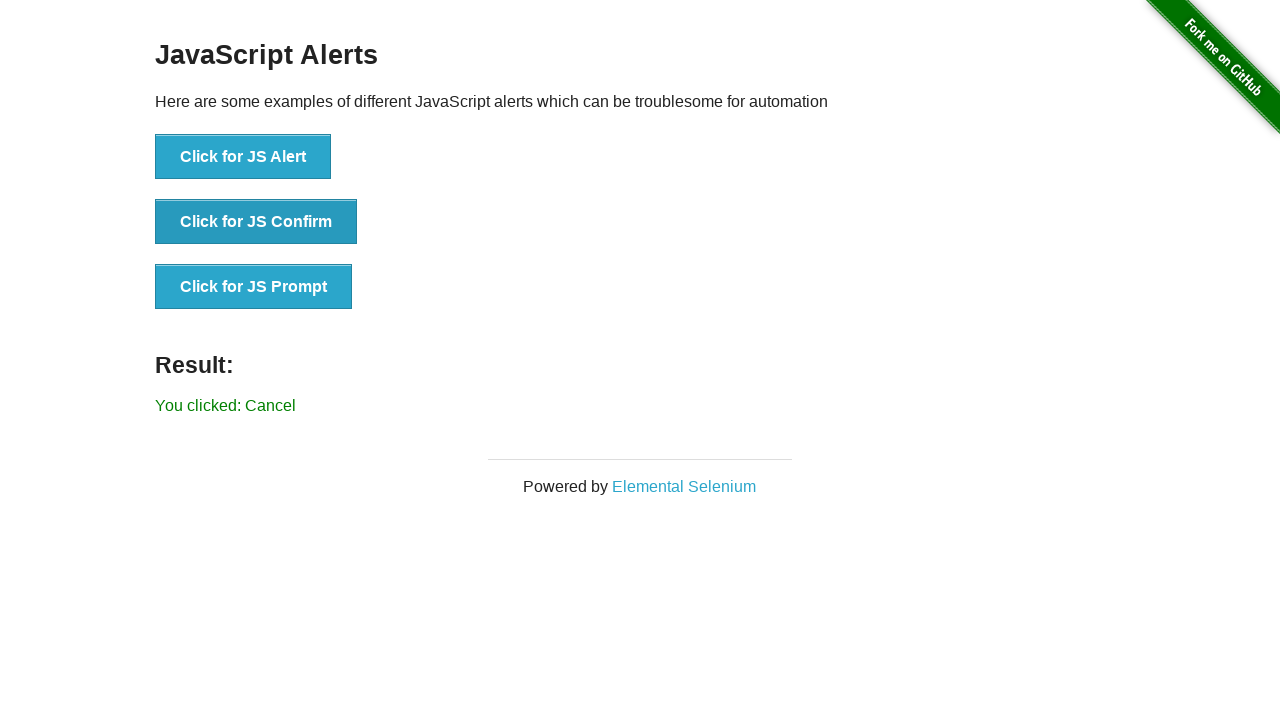

Set up dialog handler to accept confirm dialogs
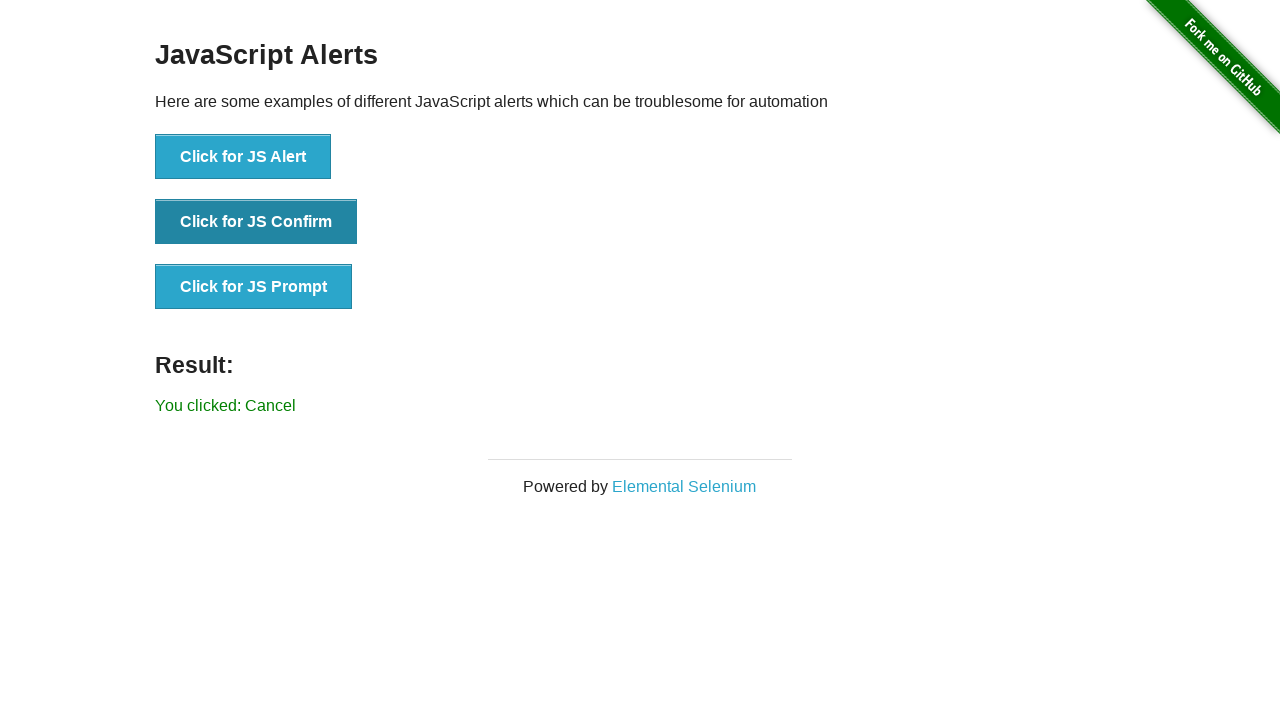

Clicked the confirm button to trigger the dialog at (256, 222) on #content>div>ul>li:nth-child(2)>button
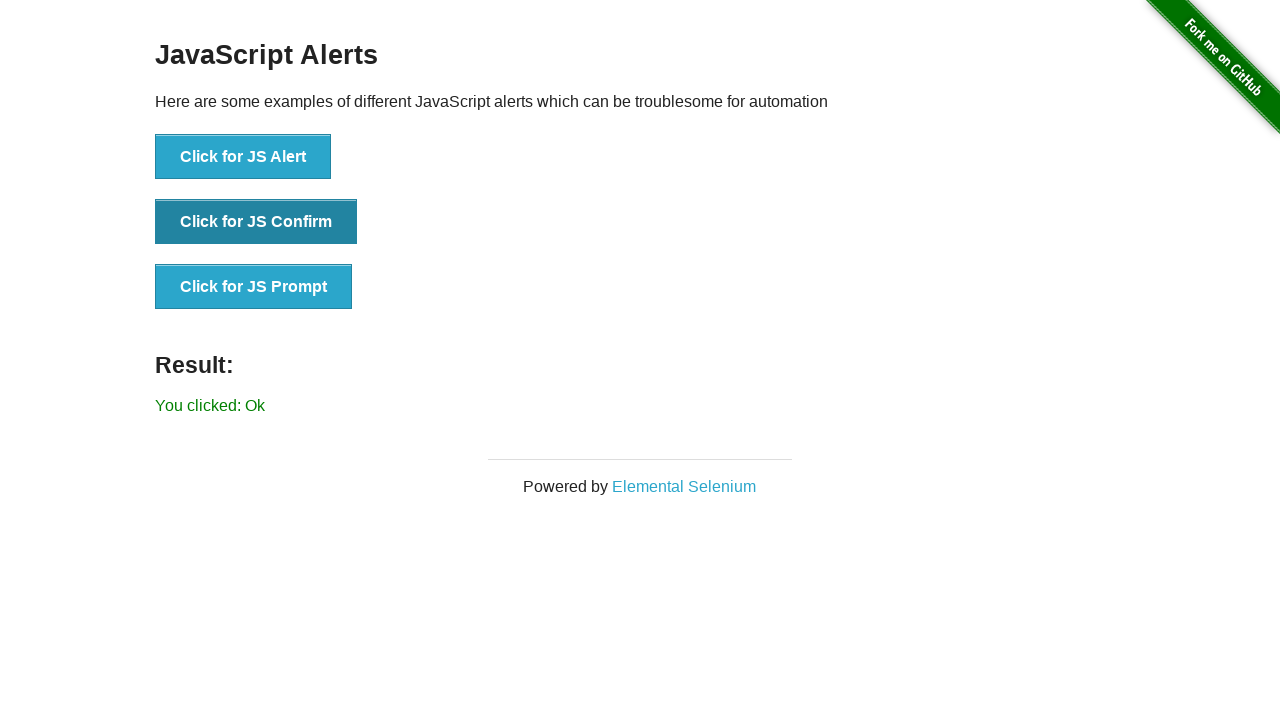

Result message appeared after accepting confirm dialog
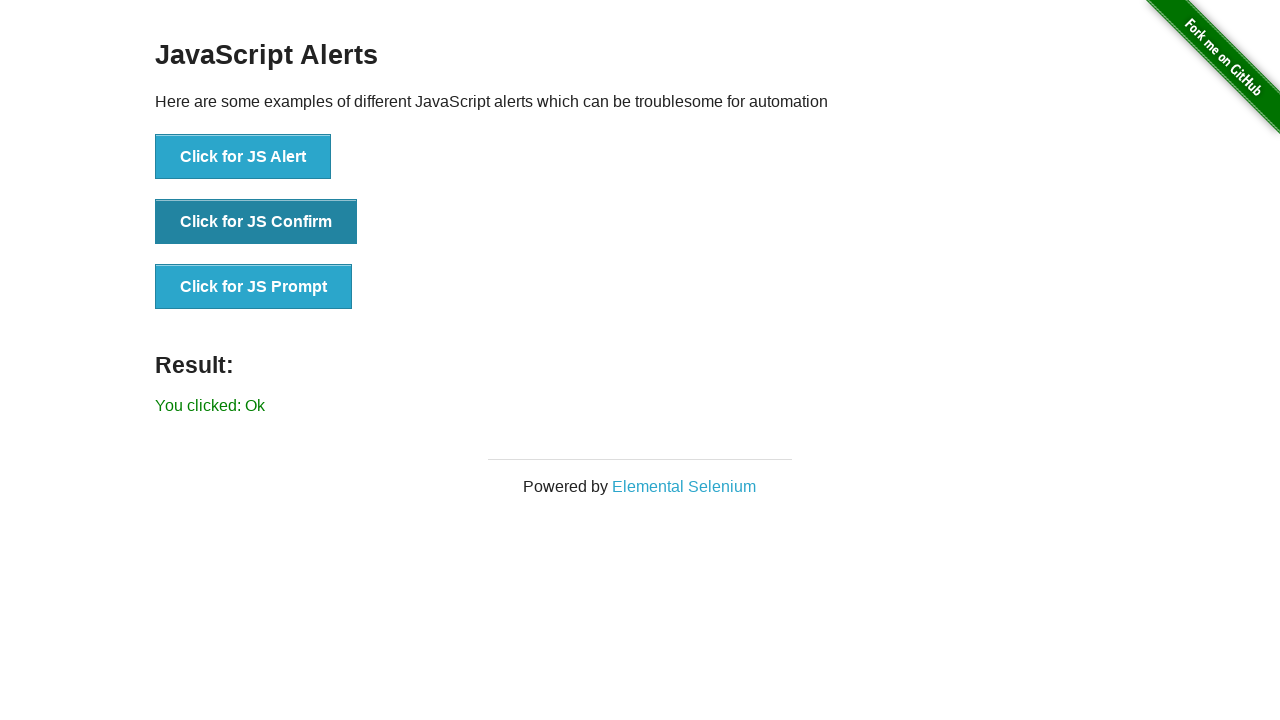

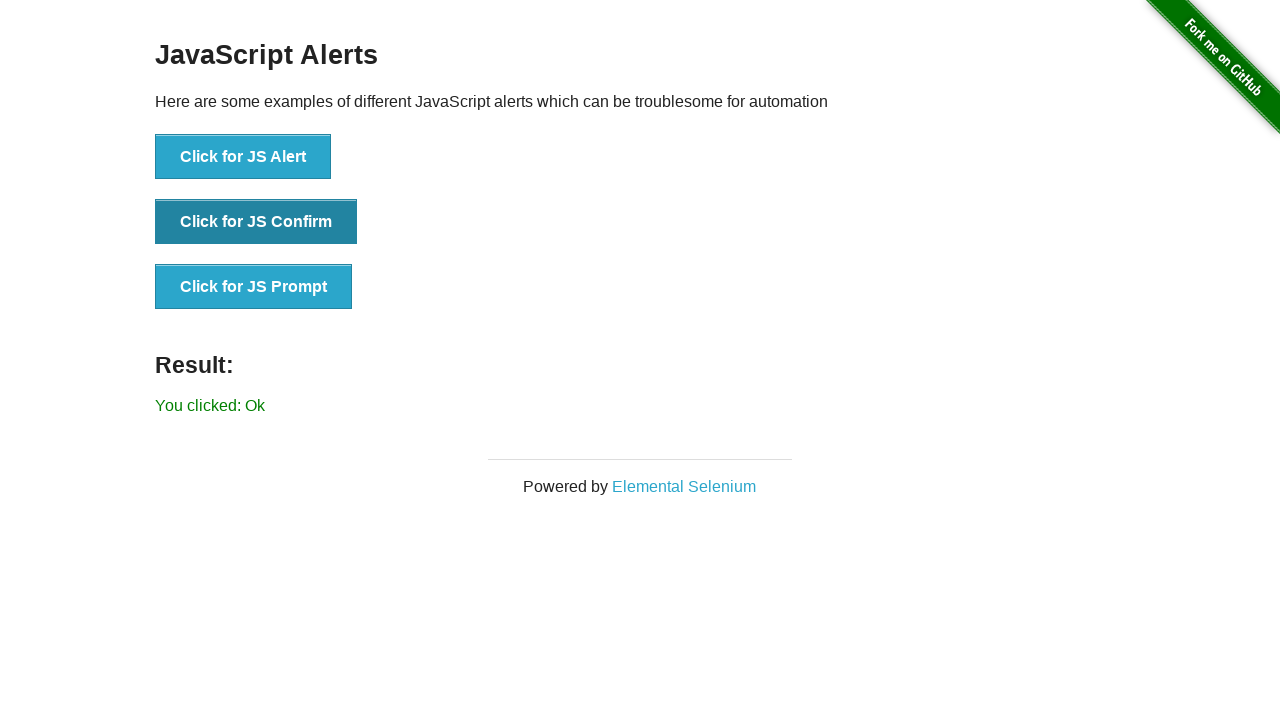